Tests checkbox interactions by navigating to the checkboxes page, checking all unchecked checkboxes, and then unchecking the second checkbox.

Starting URL: https://the-internet.herokuapp.com/

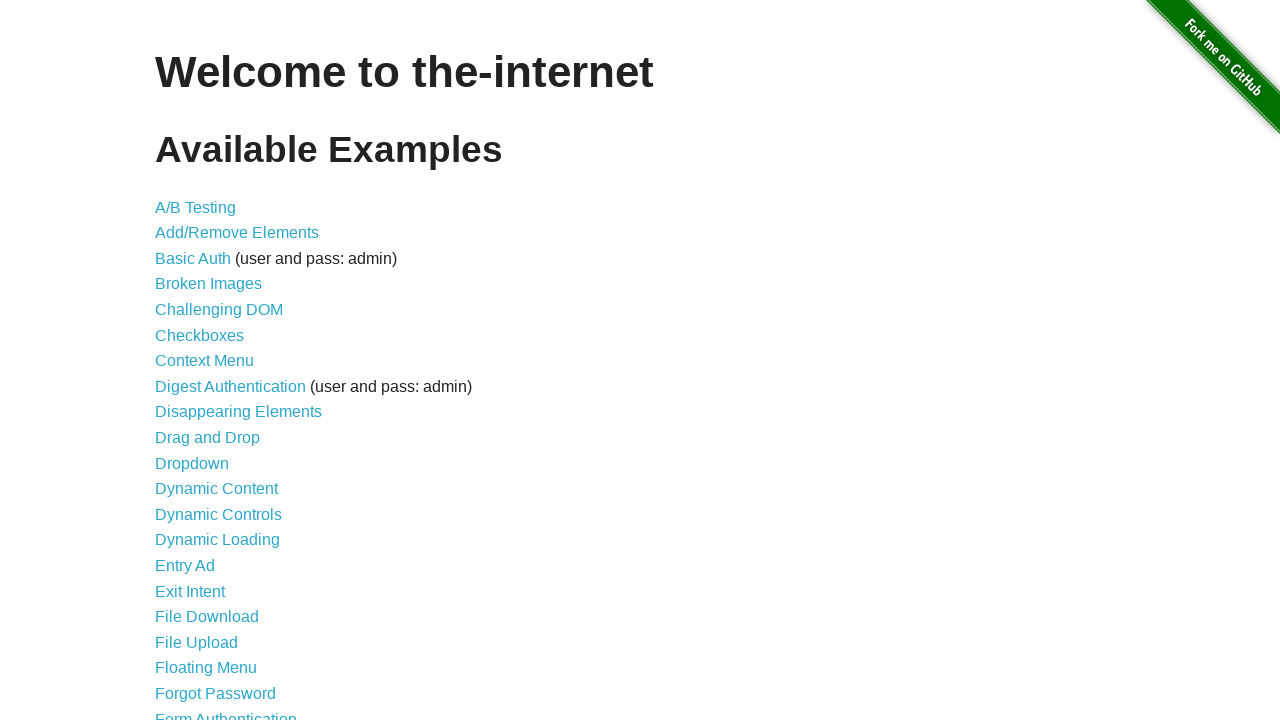

Clicked on checkboxes link at (200, 335) on #content [href$='checkboxes']
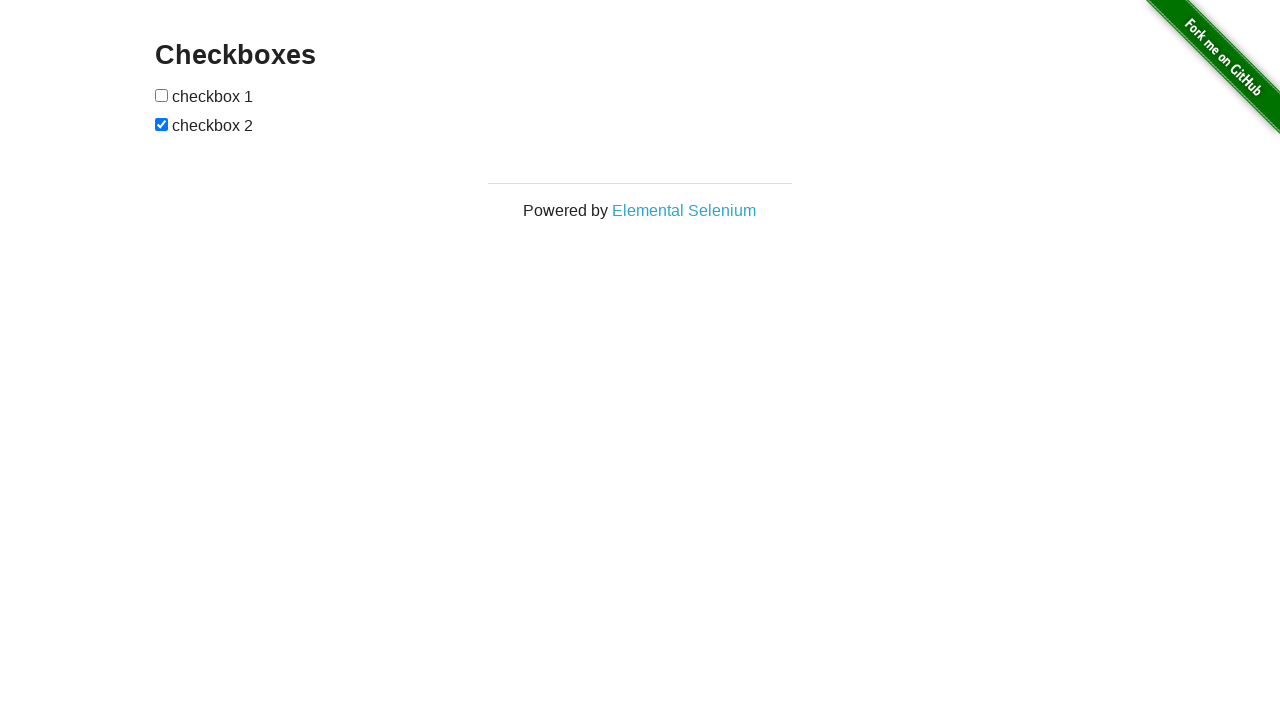

Checkboxes page loaded and checkbox elements are visible
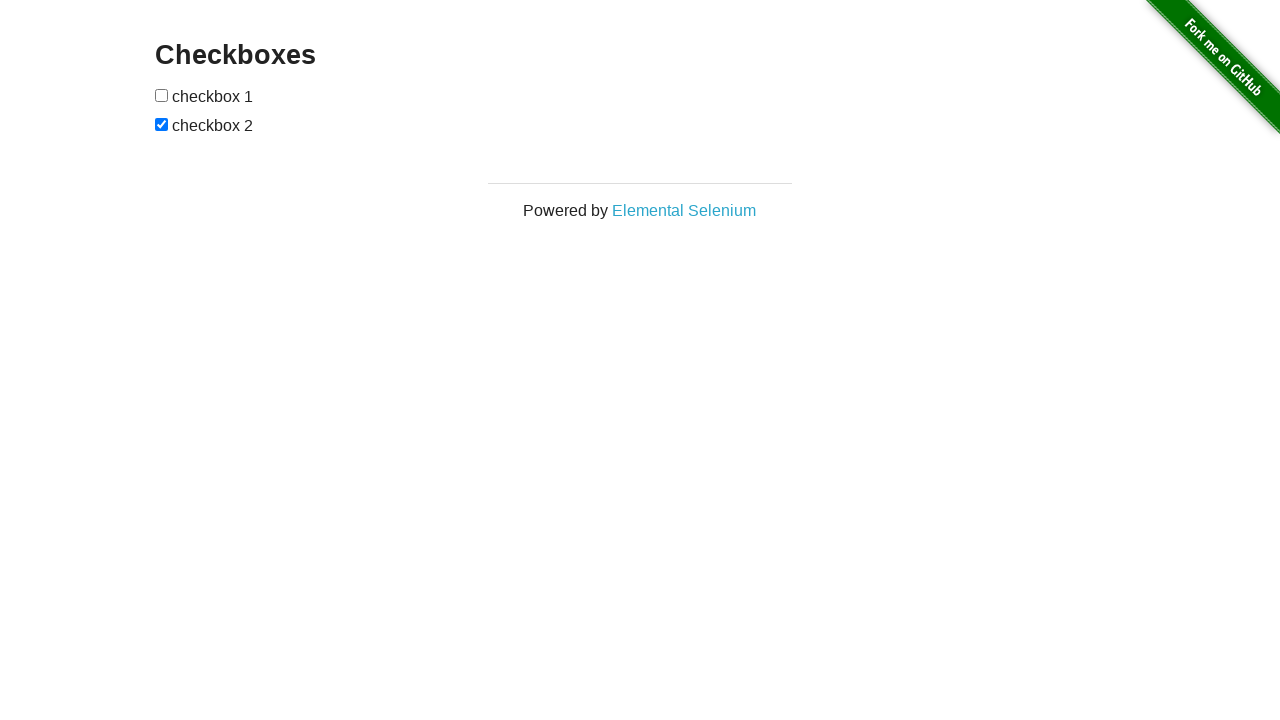

Checked checkbox at index 0 at (162, 95) on [type=checkbox] >> nth=0
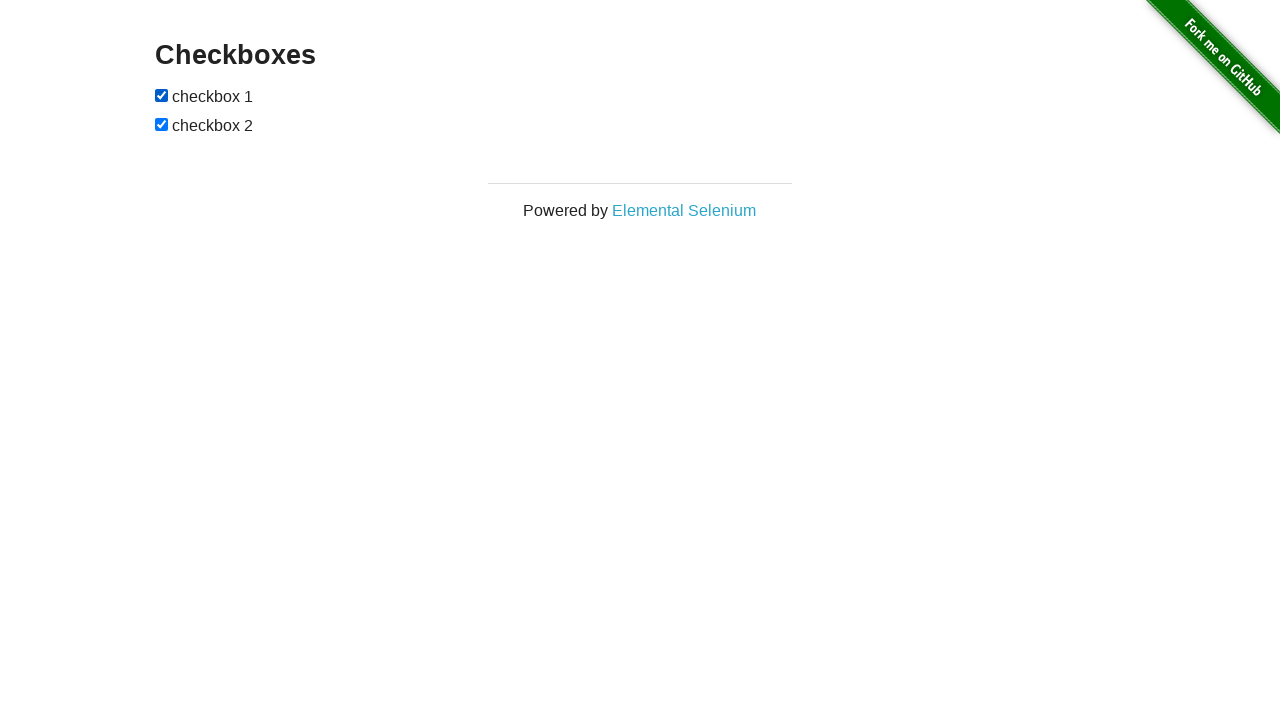

Unchecked the second checkbox at (162, 124) on xpath=//form[@id='checkboxes']/input[2]
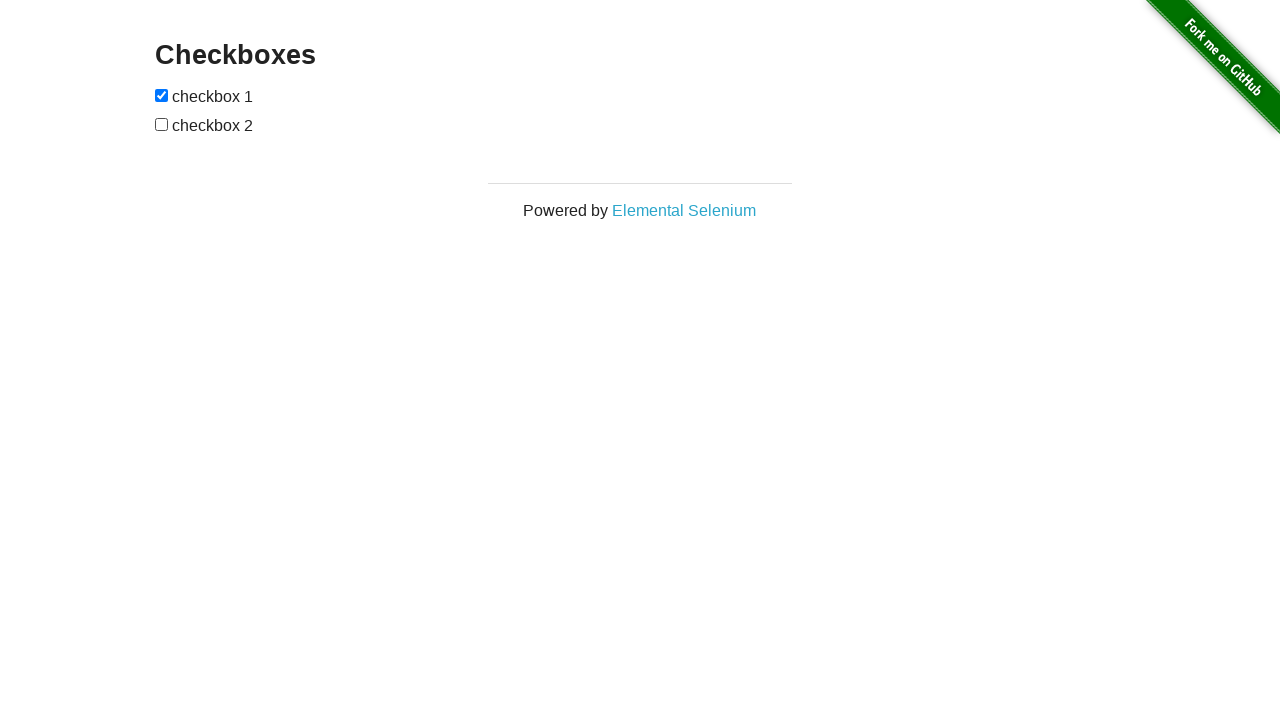

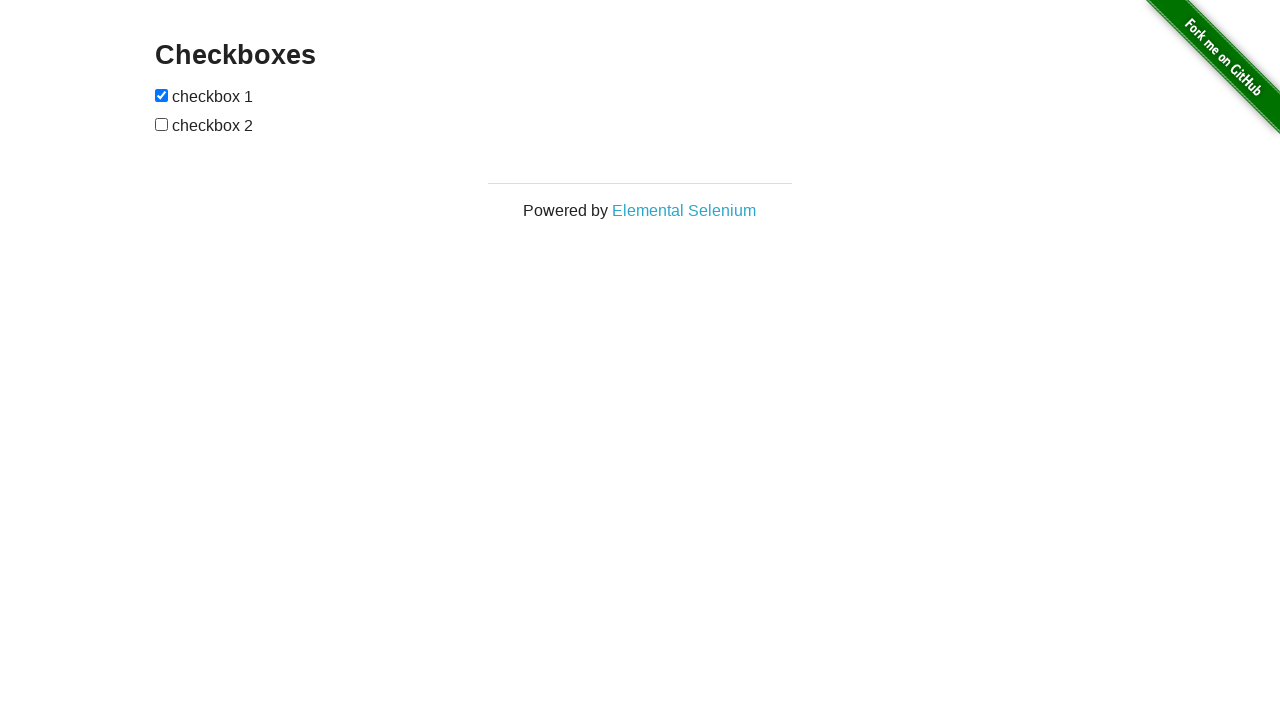